Tests dropdown selection functionality by selecting an option from a dropdown menu using visible text label.

Starting URL: https://practice.cydeo.com/dropdown

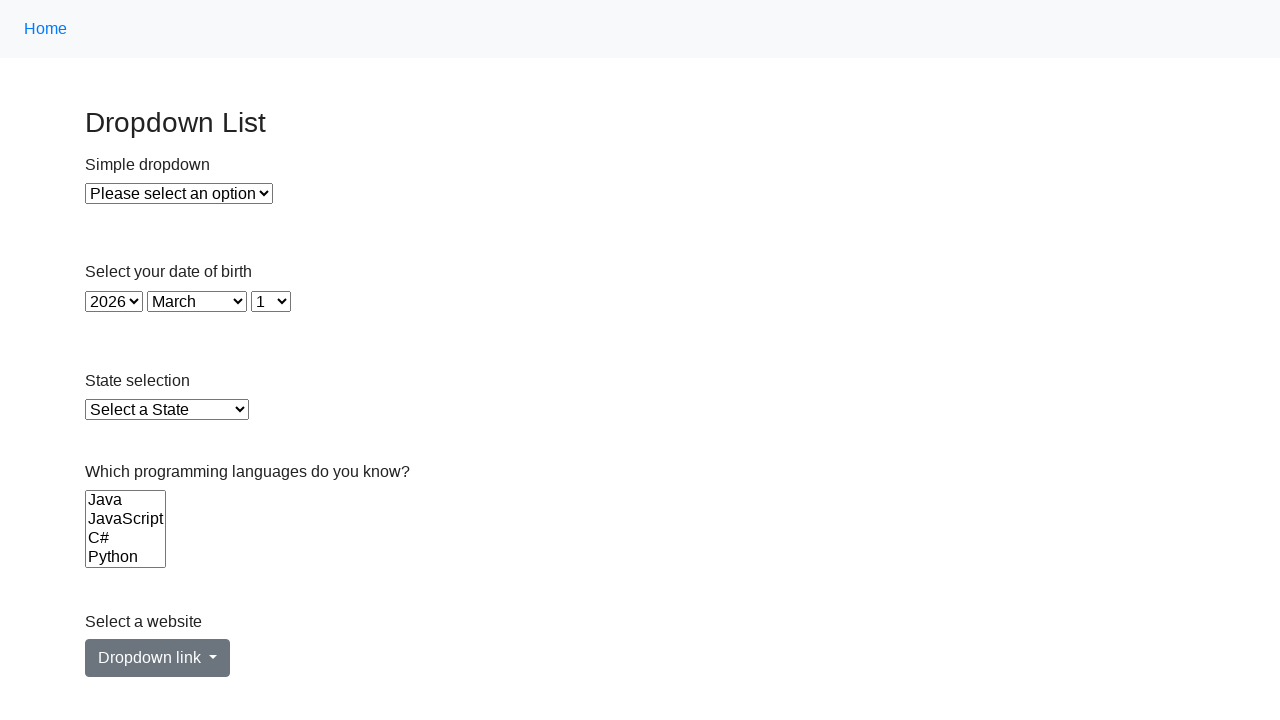

Located dropdown element with id 'dropdown'
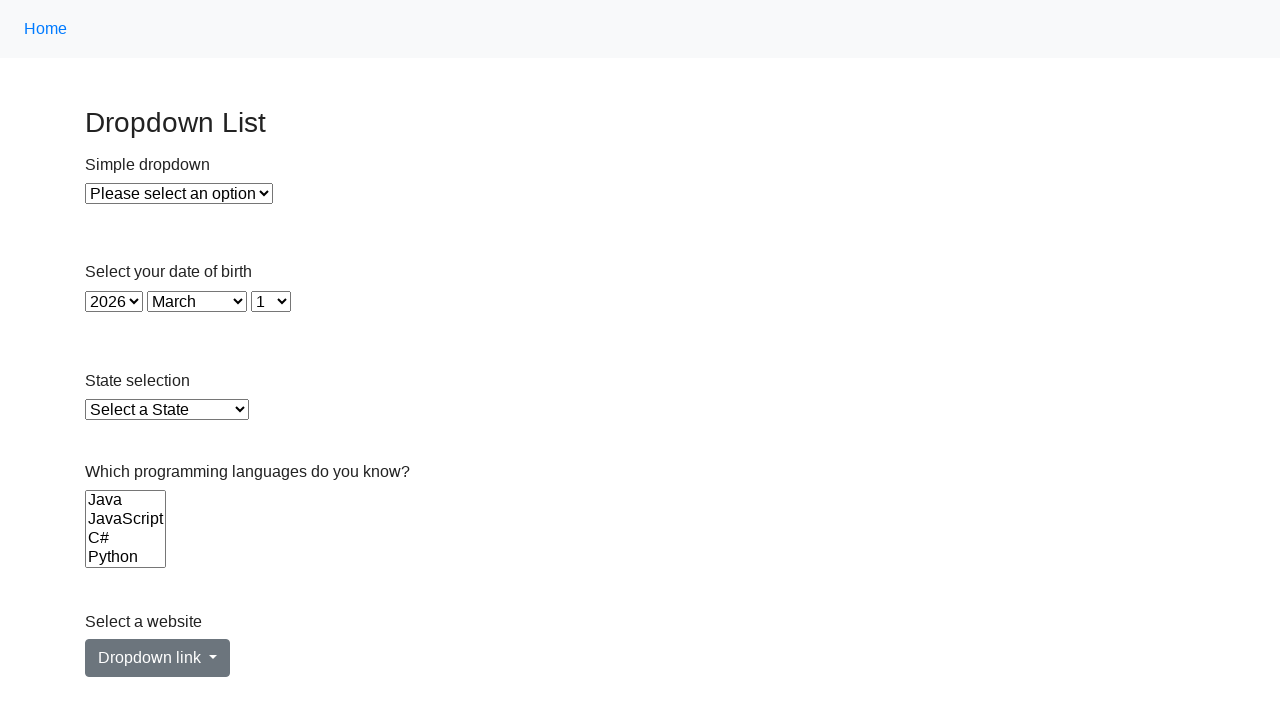

Selected 'Option 1' from dropdown using visible text label on xpath=//select[@id="dropdown"]
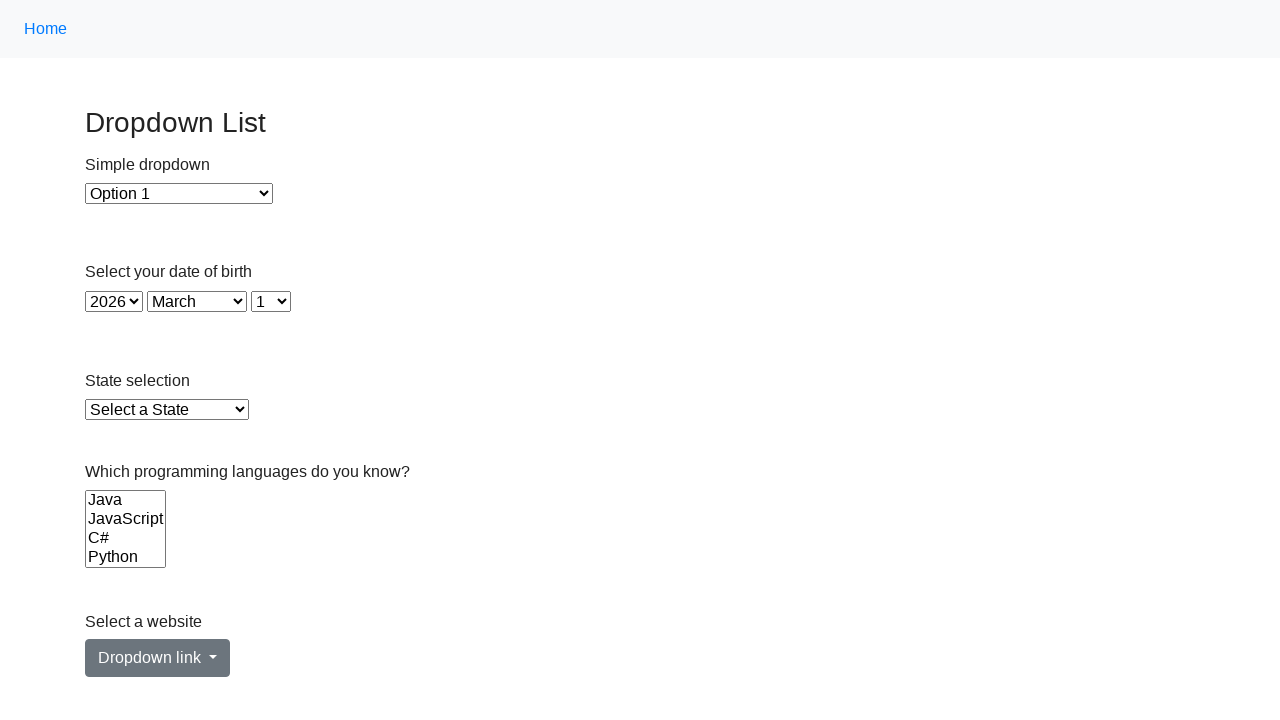

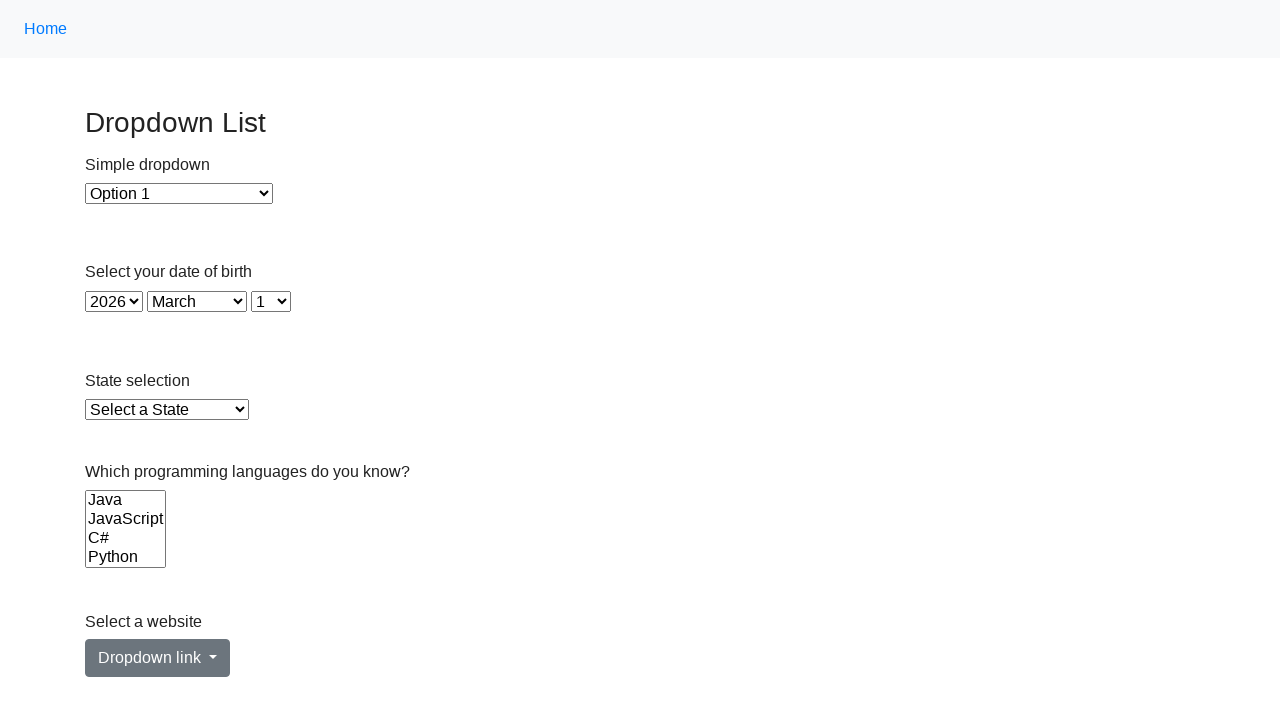